Navigates to QMUL timetables, selects Mile End Campus, G.O.Jones building, specific rooms, and filters by current week and day

Starting URL: https://timetables.qmul.ac.uk/default.aspx

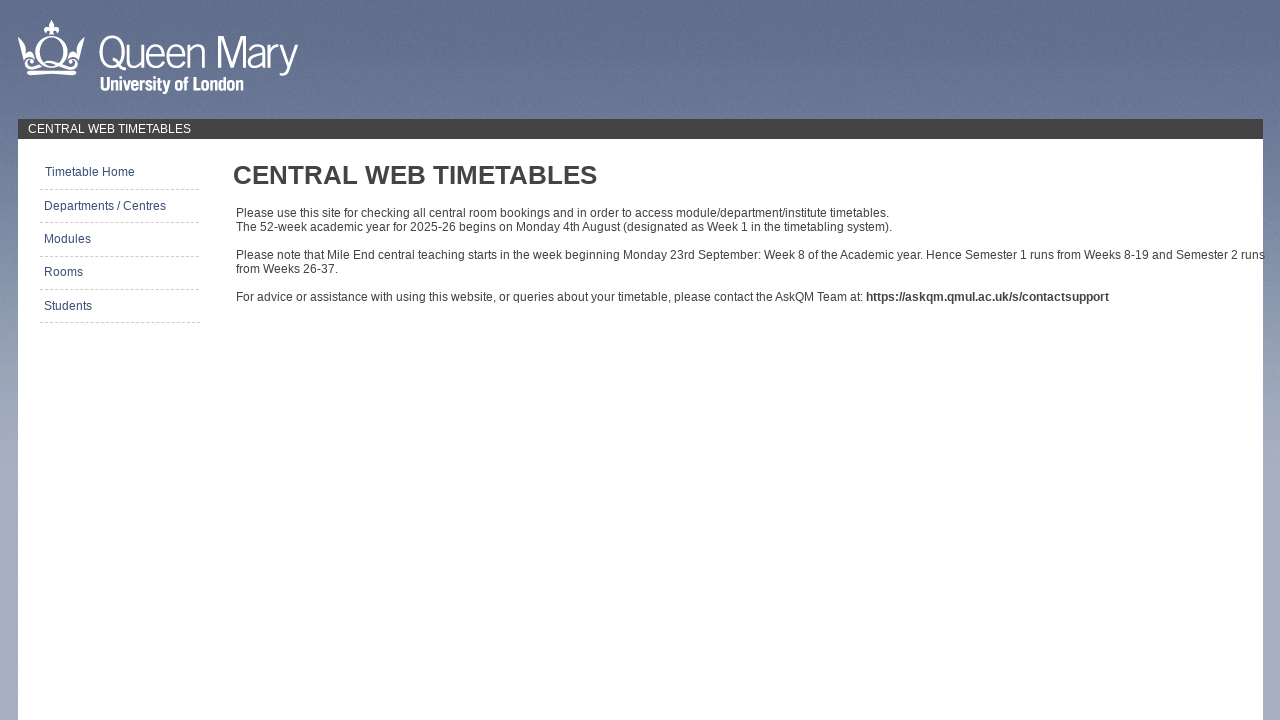

Clicked locations button at (118, 272) on #LinkBtn_locations
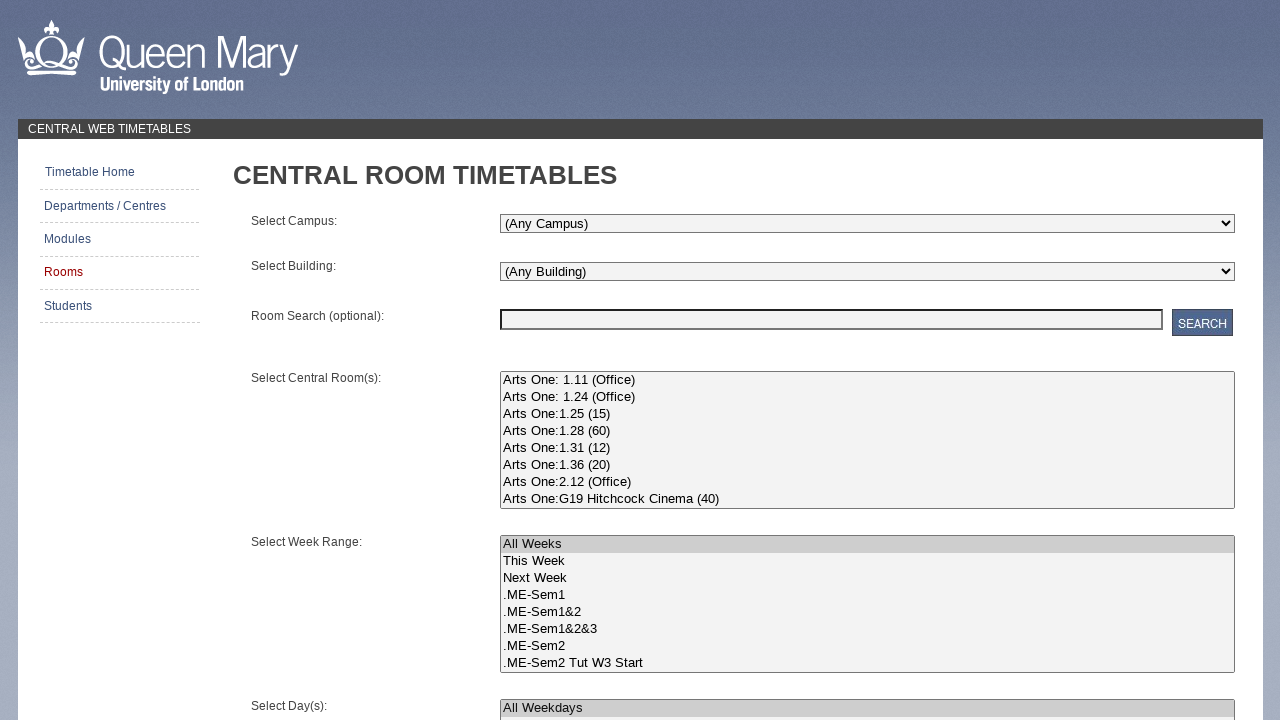

Selected Mile End Campus from filter dropdown on #dlFilter2
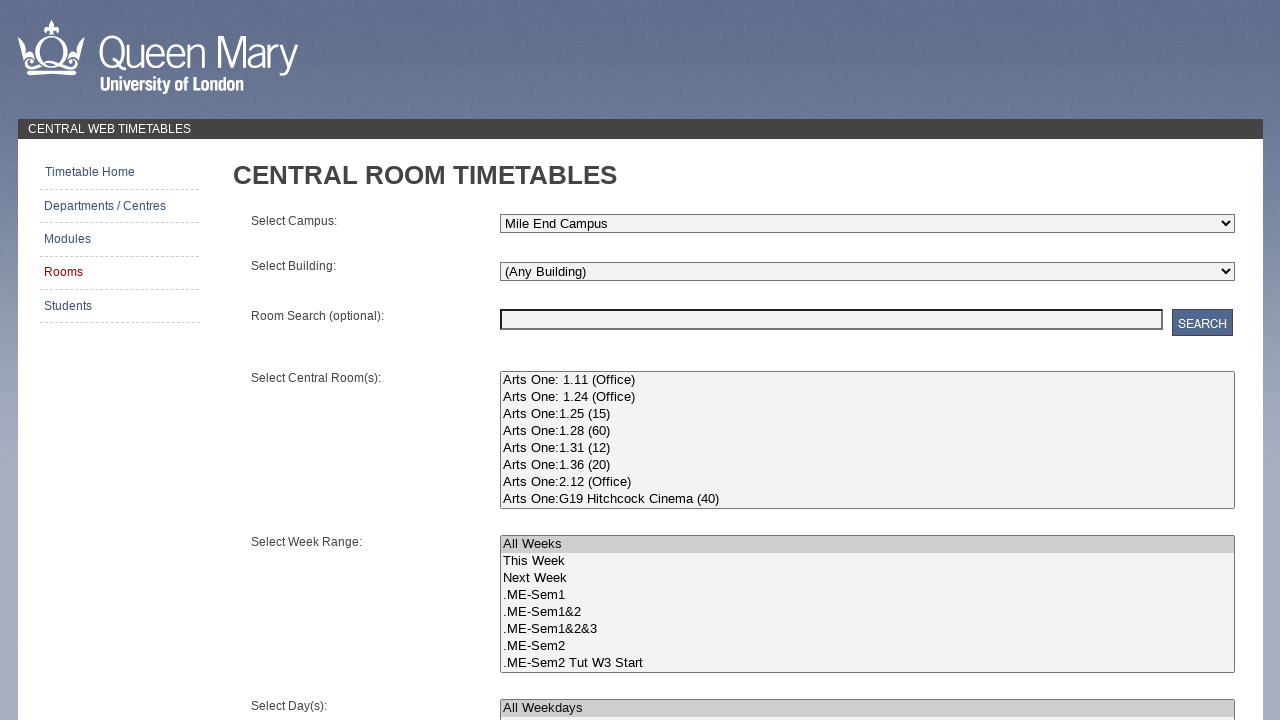

Building dropdown appeared
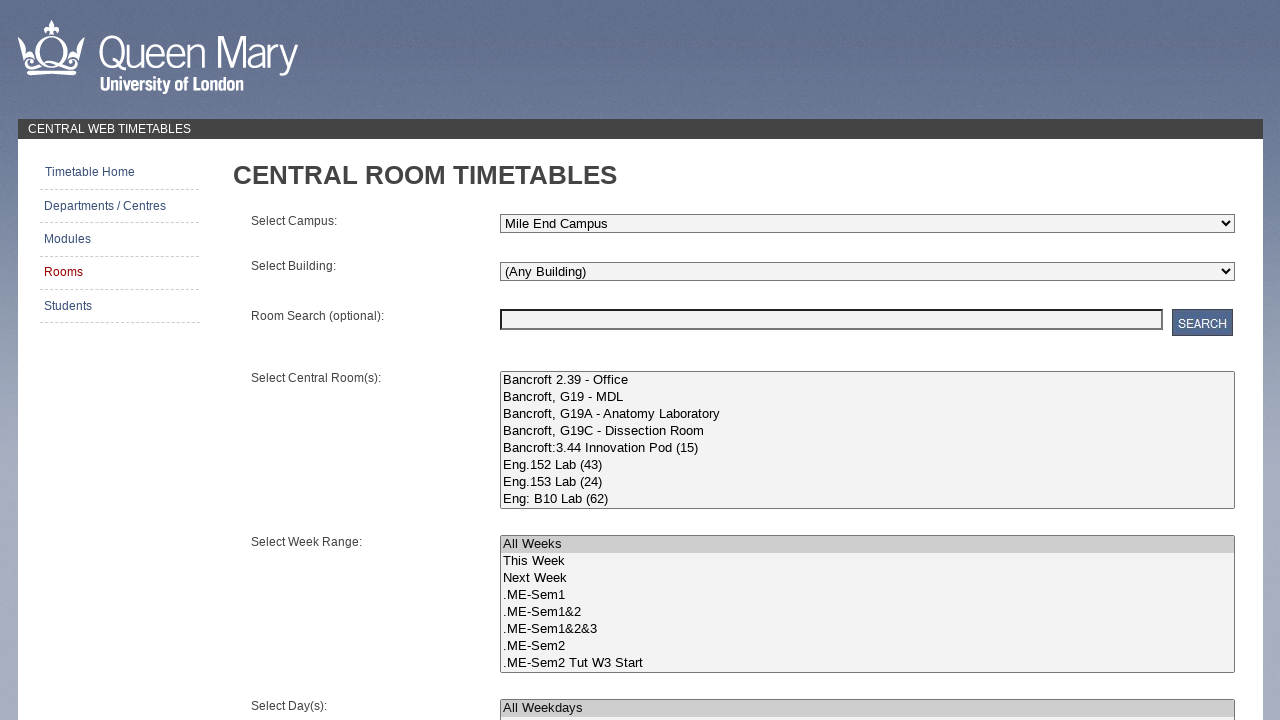

Selected G.O.Jones building from dropdown on #dlFilter
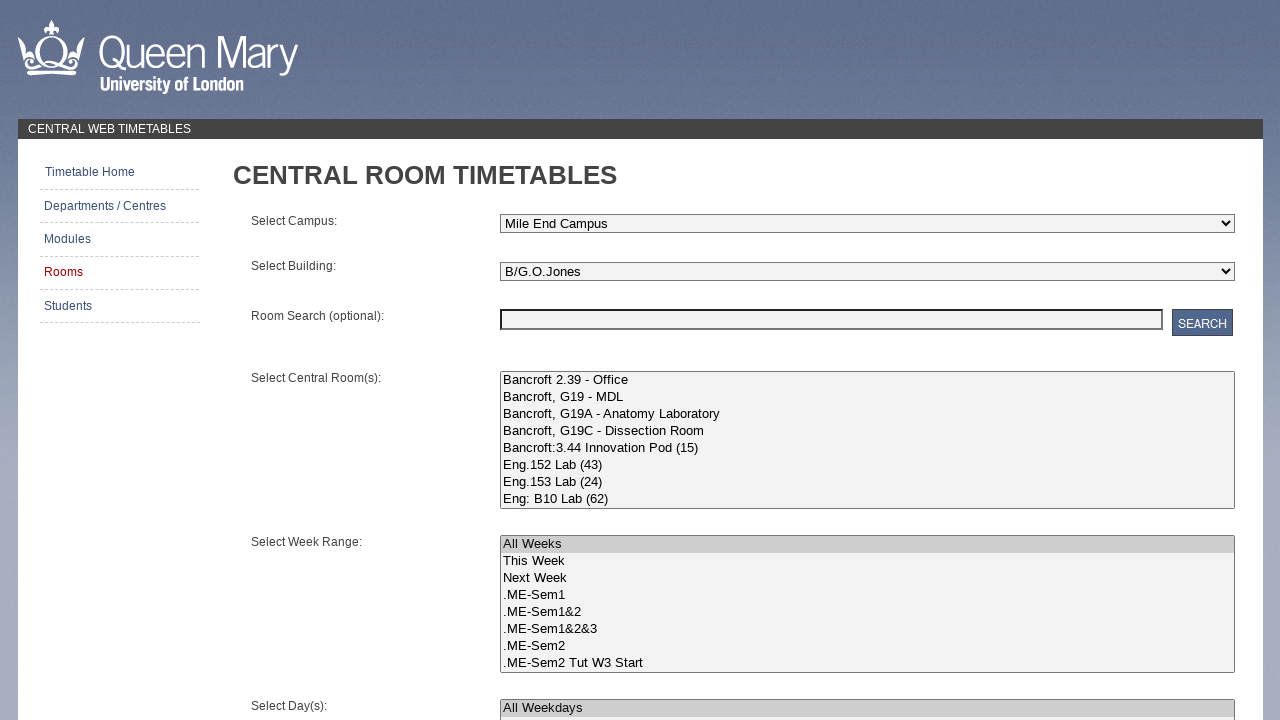

Rooms dropdown appeared
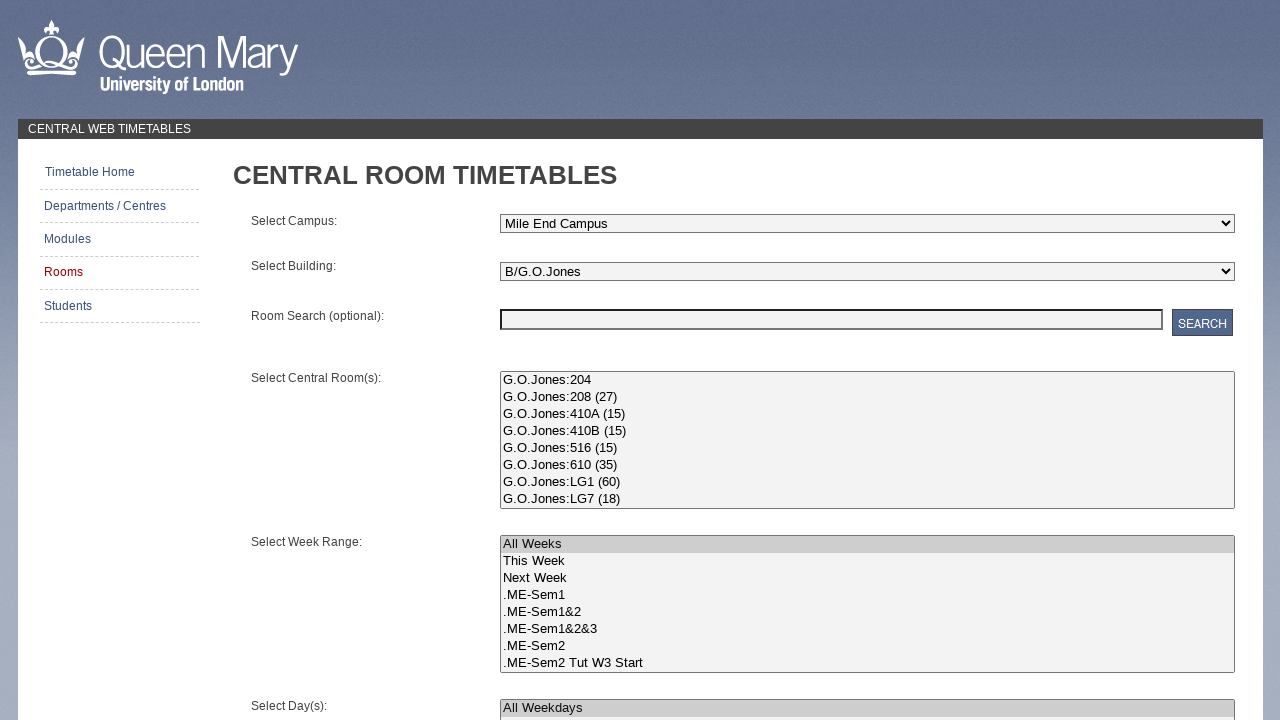

Selected rooms G.O.Jones:LG7 (18) and G.O.Jones:LG1 (60) on #dlObject
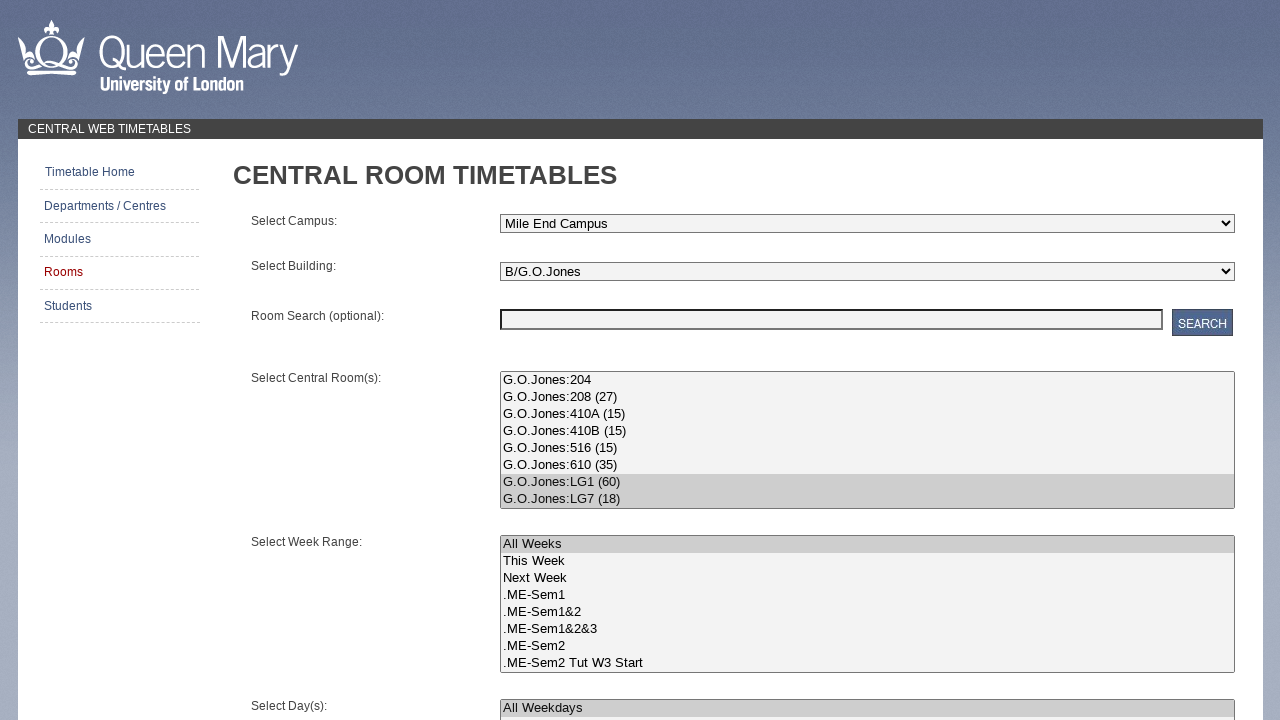

Weeks dropdown appeared
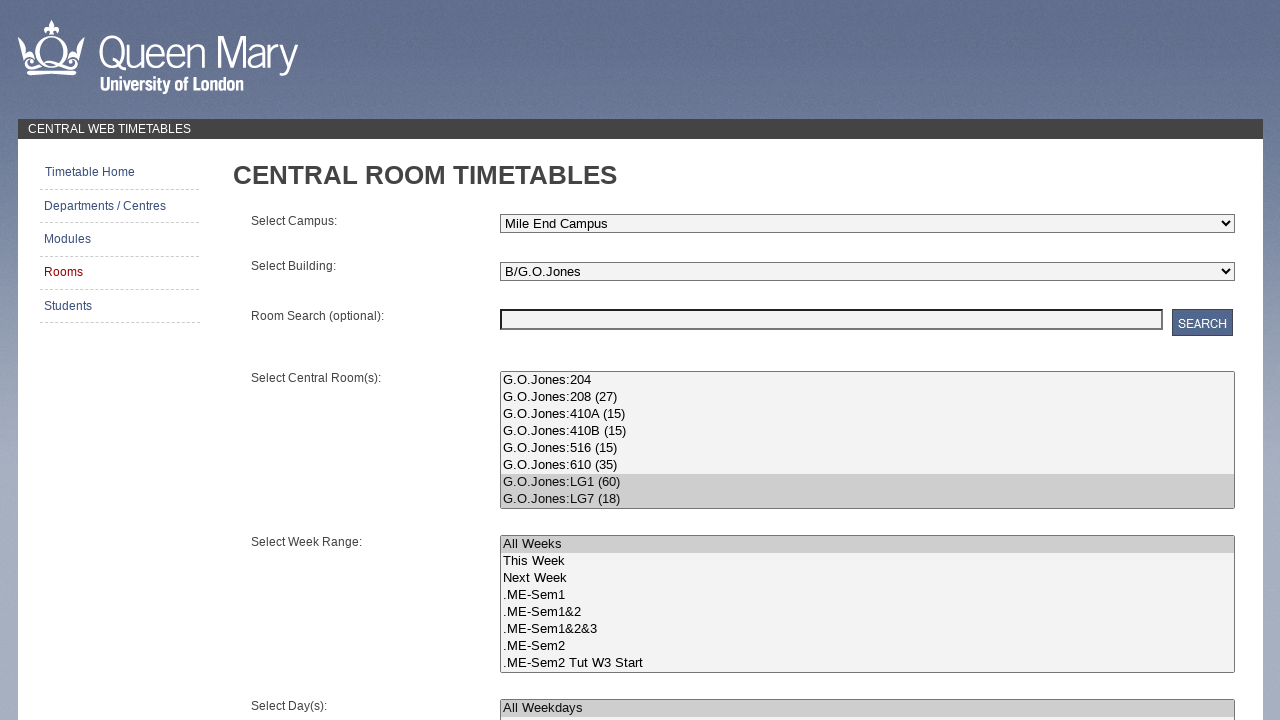

Selected 'This Week' from weeks dropdown on #lbWeeks
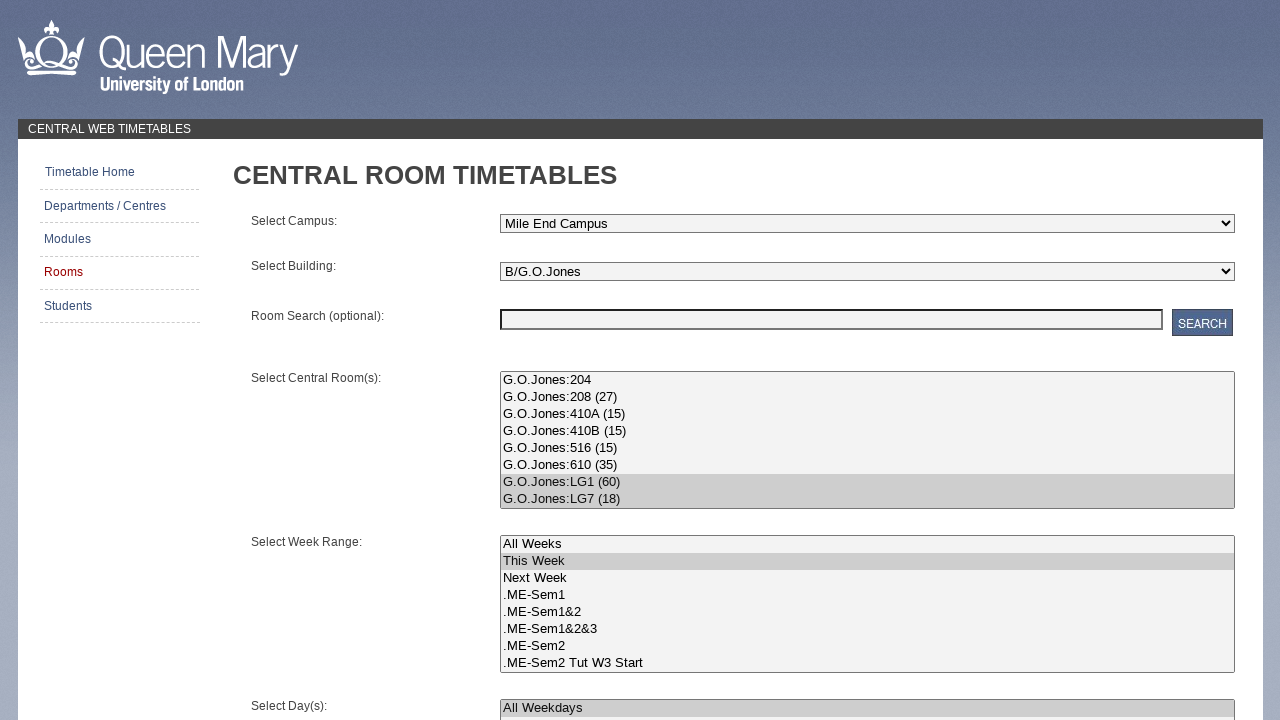

Days dropdown appeared
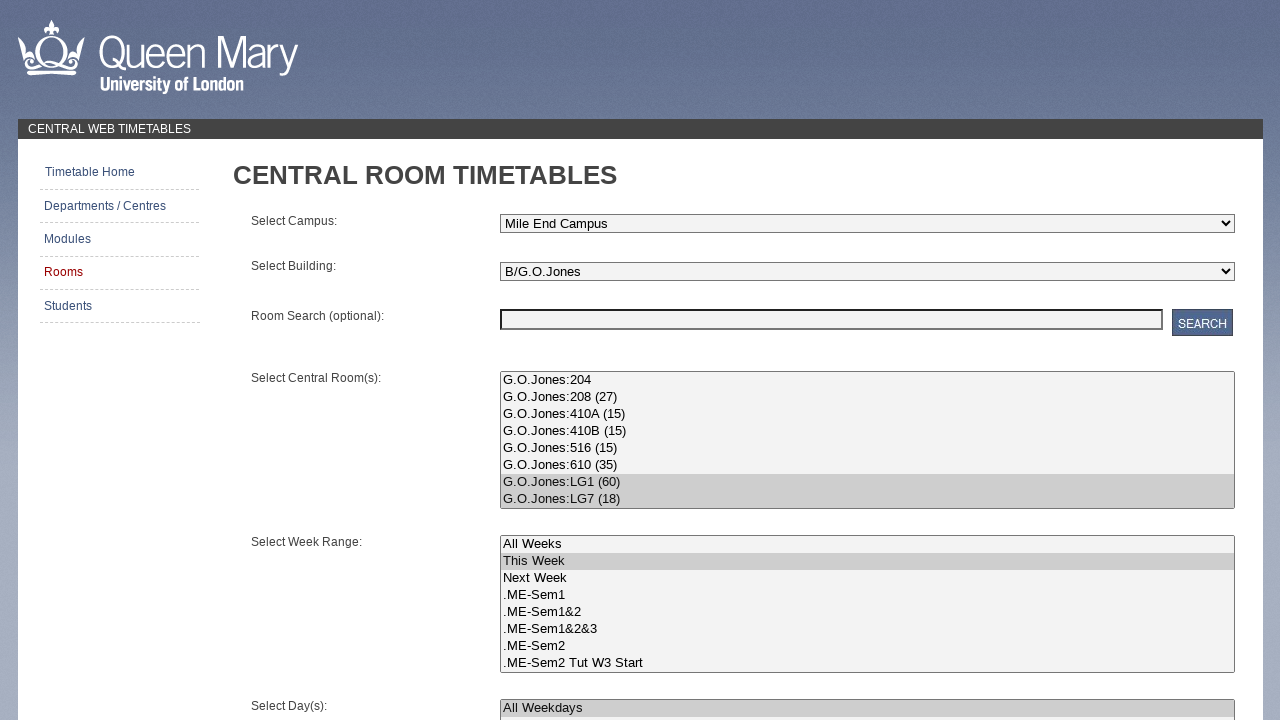

Selected current day 'Thursday' from days dropdown on #lbDays
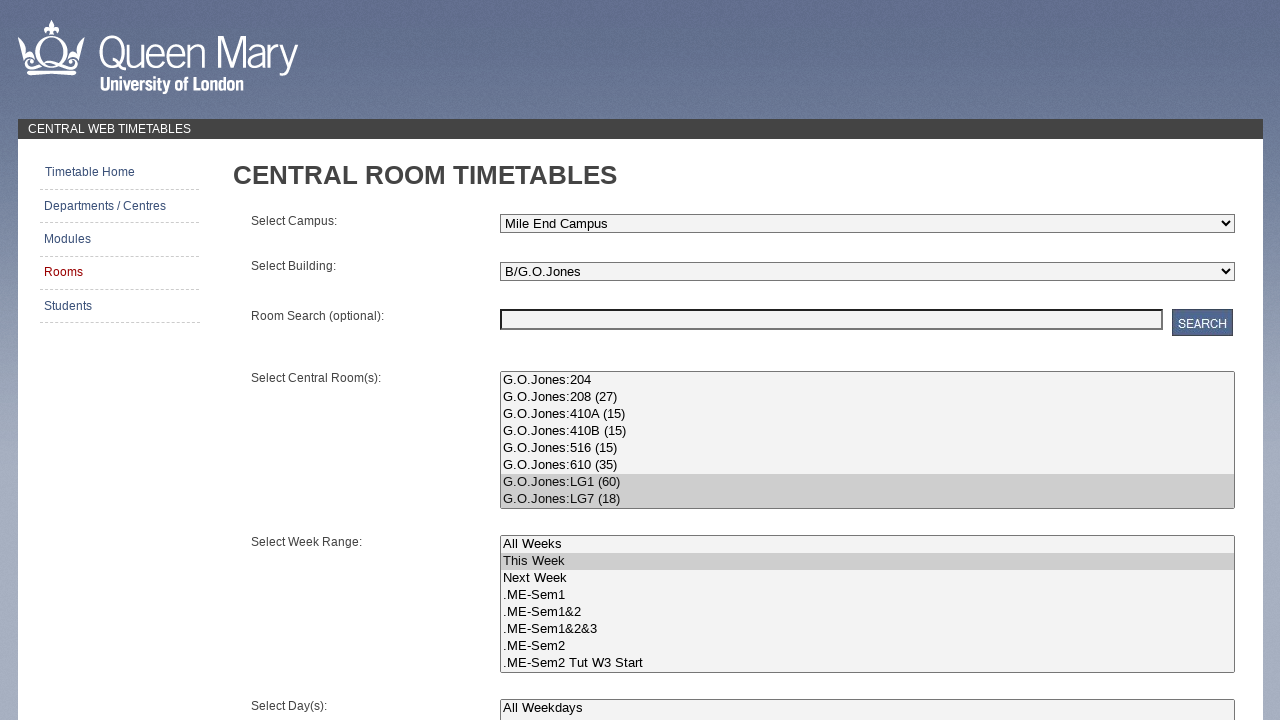

Clicked 'View Timetable' button at (650, 677) on #bGetTimetable
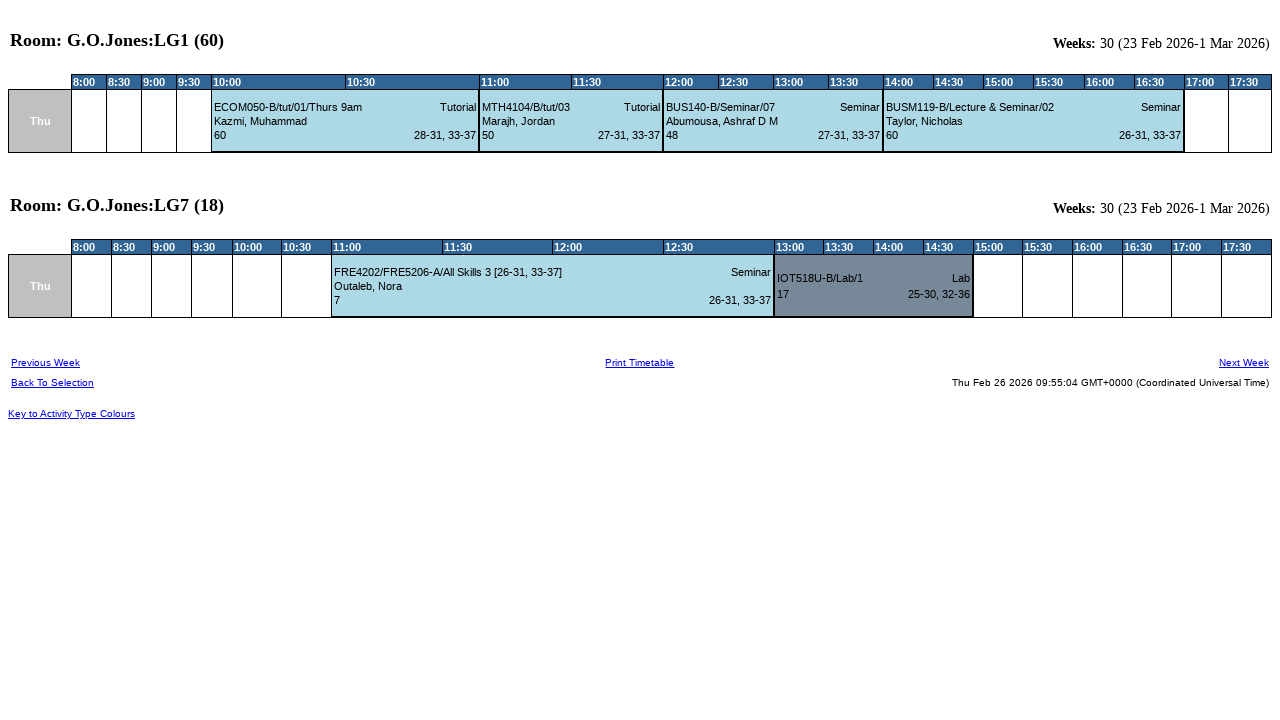

Timetable results loaded successfully
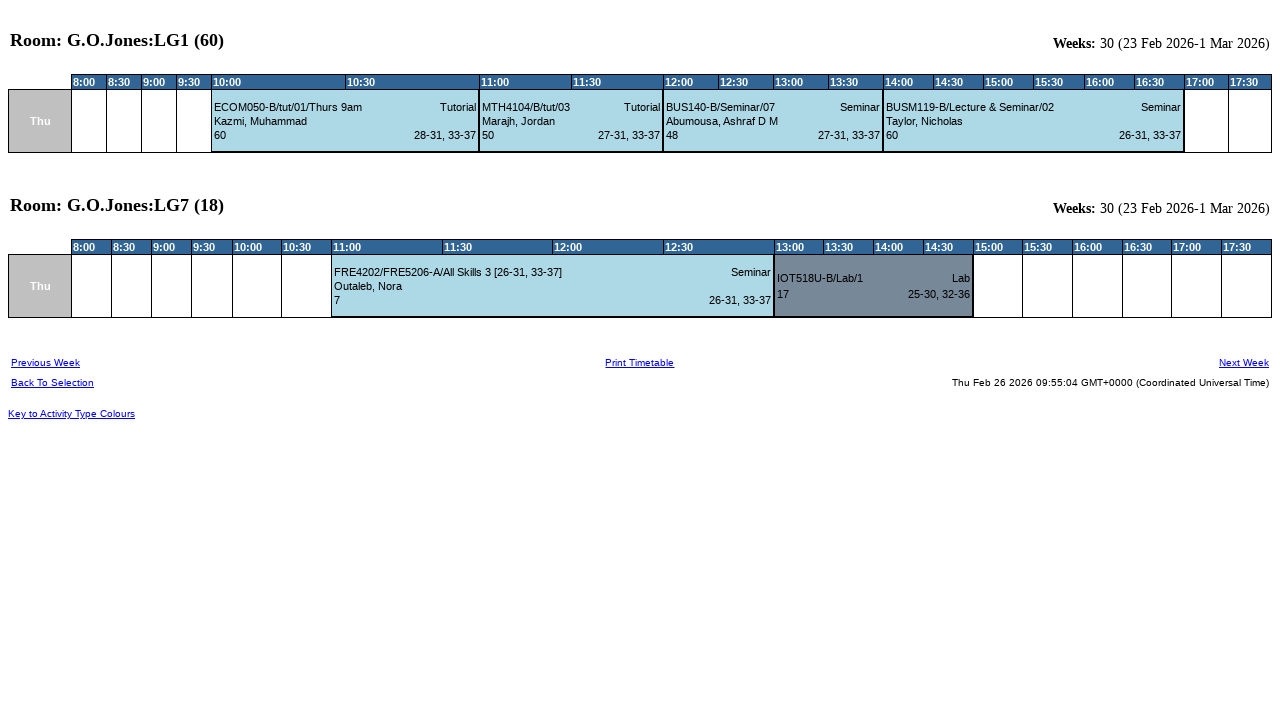

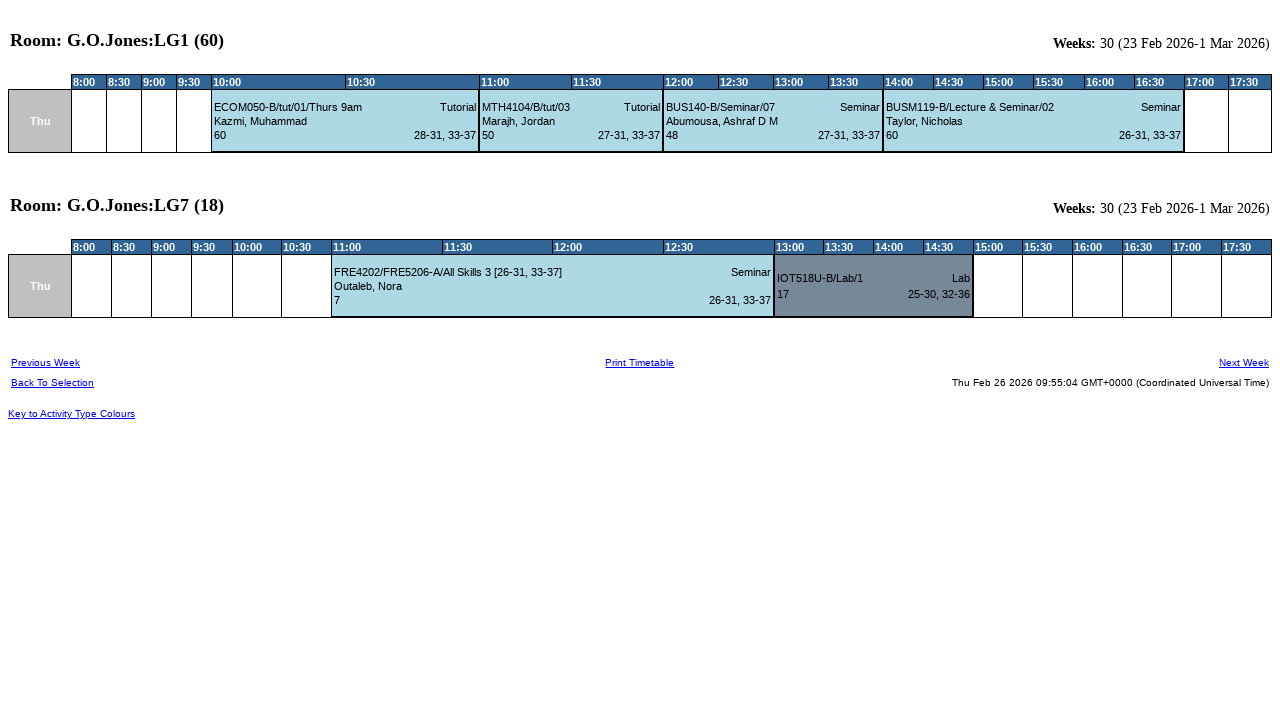